Tests adding another todo item to verify the application can handle multiple todos

Starting URL: https://lambdatest.github.io/sample-todo-app

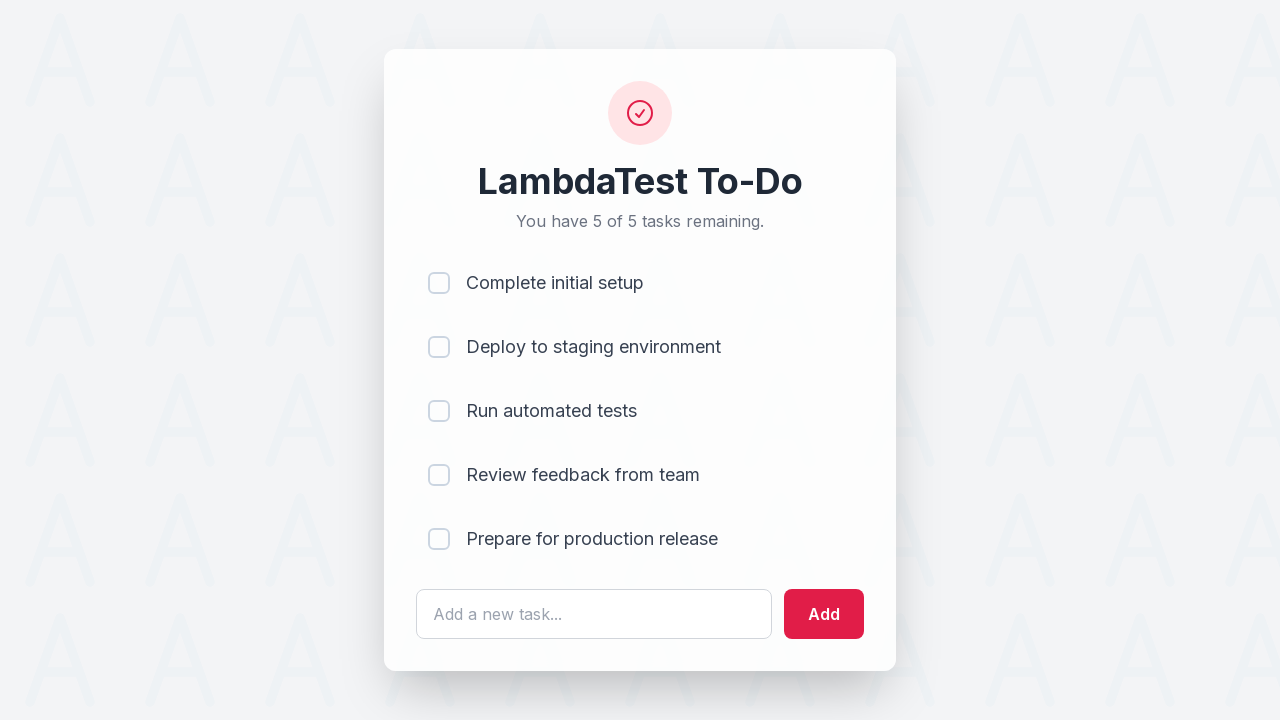

Filled todo input field with test text on #sampletodotext
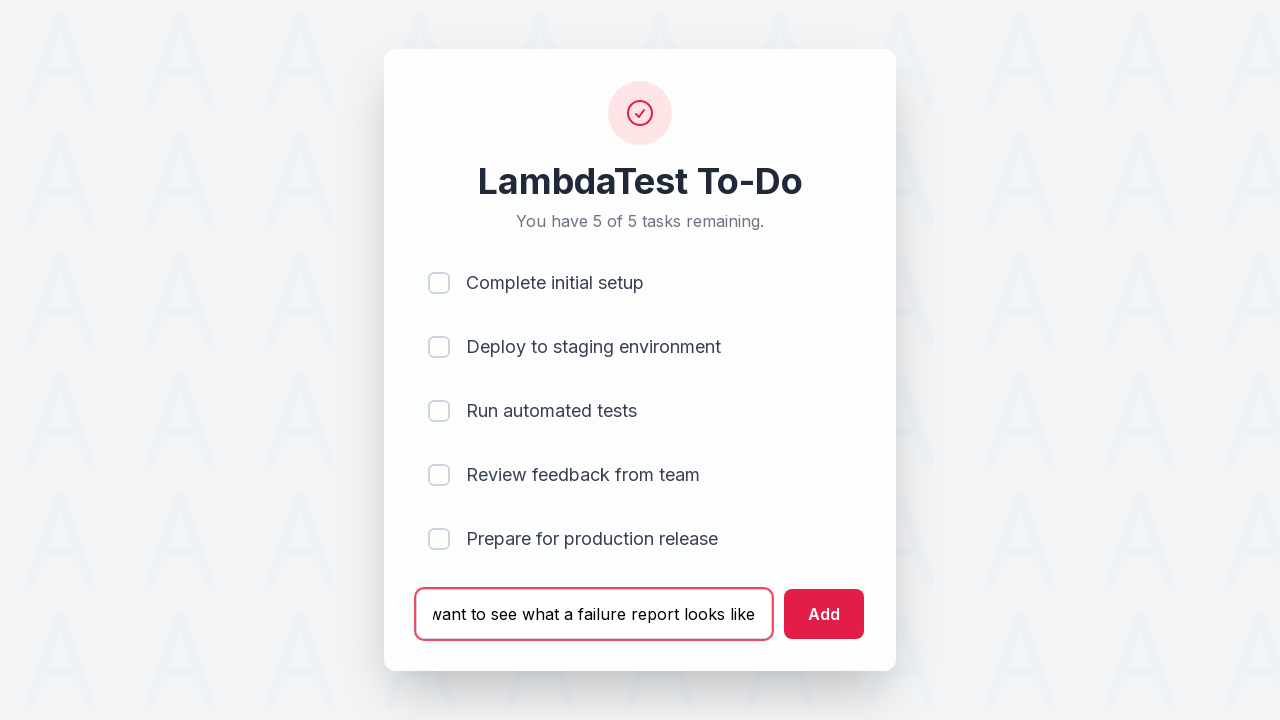

Pressed Enter to add todo item on #sampletodotext
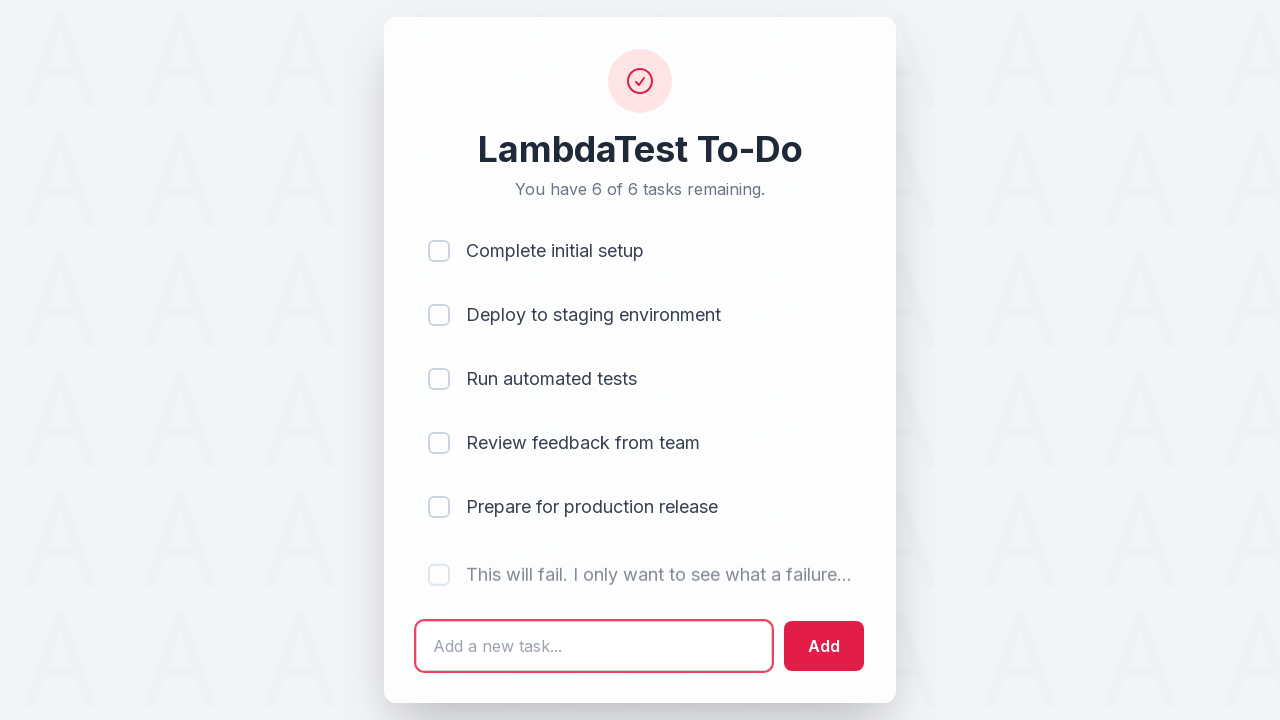

Verified new todo item was added to the list
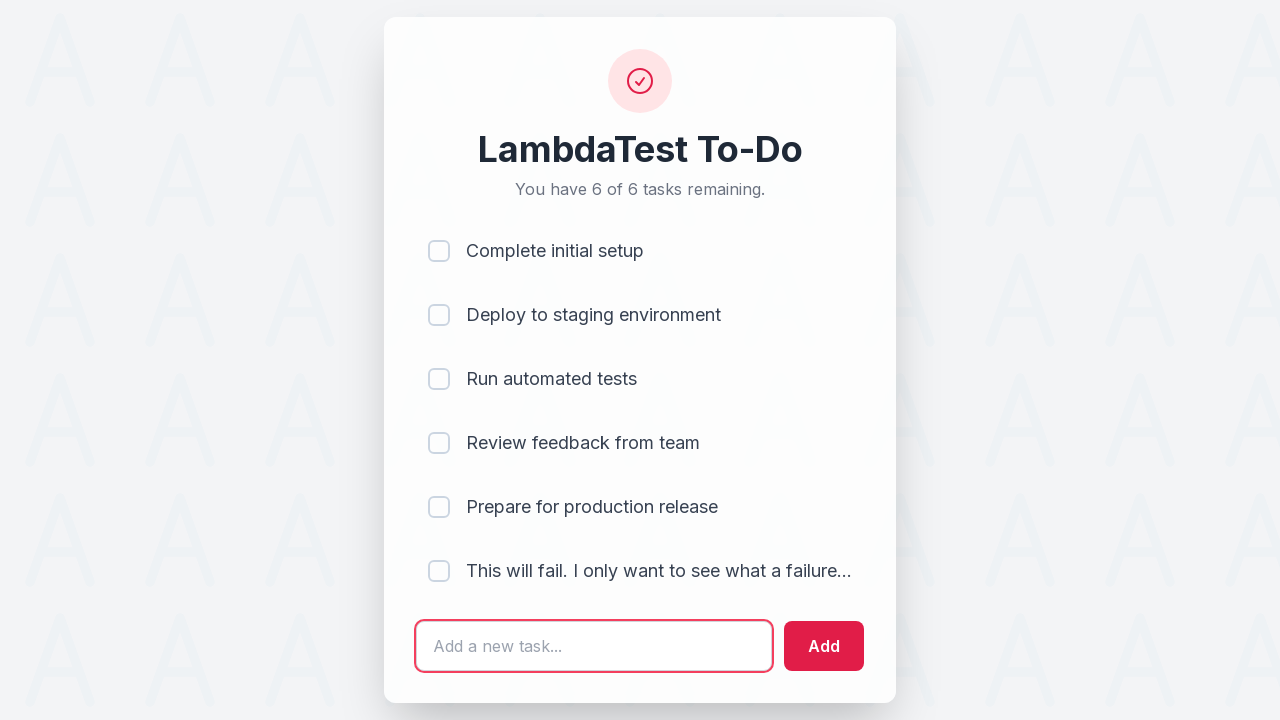

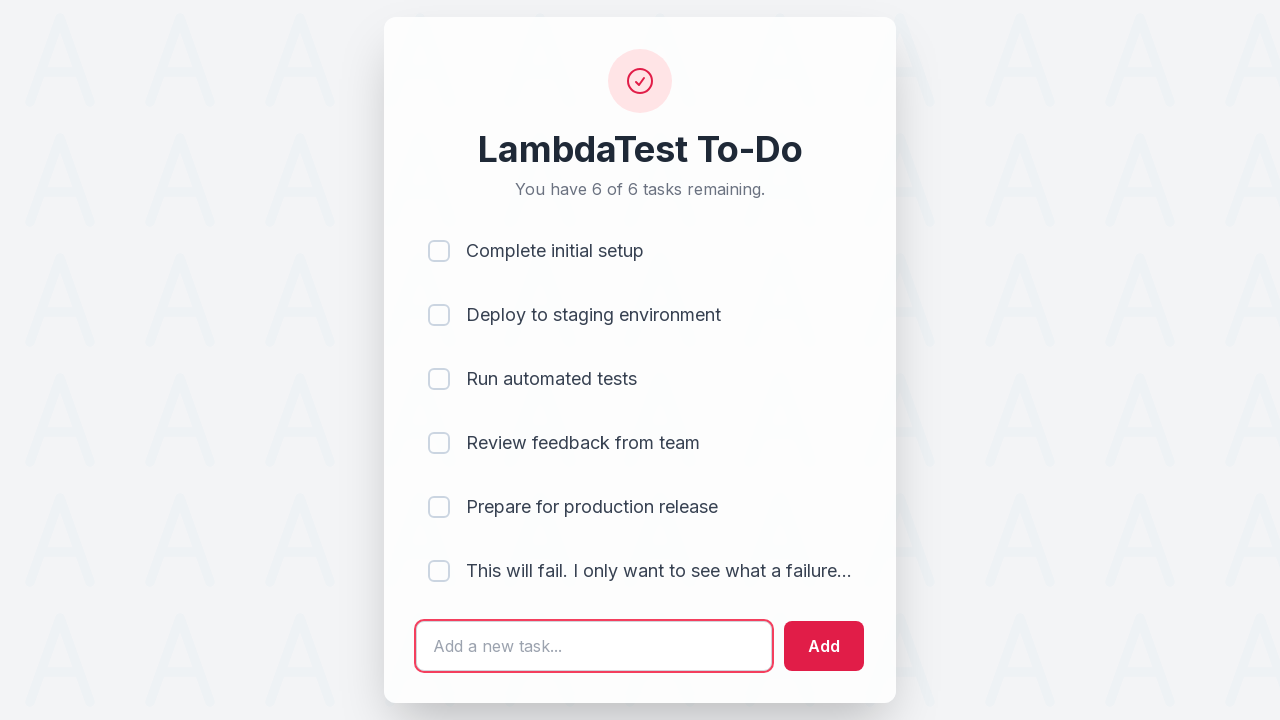